Tests that entering only username without password displays the correct error message

Starting URL: https://www.saucedemo.com/

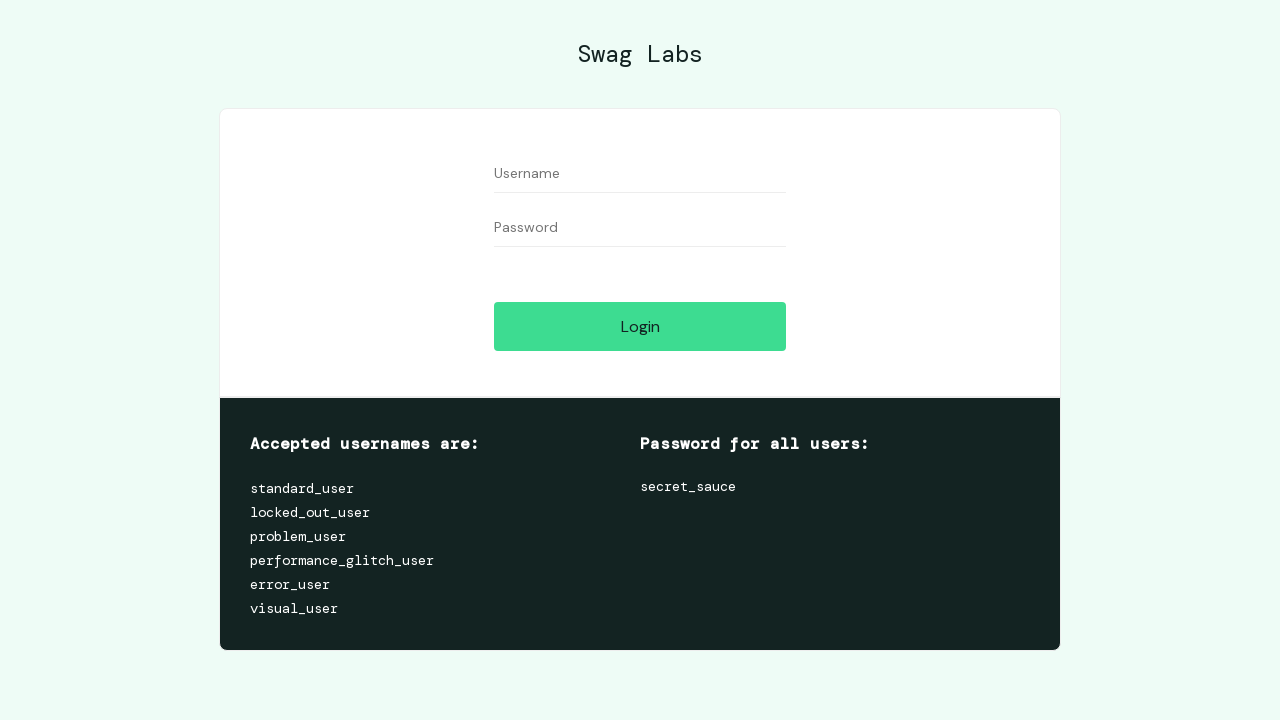

Filled username field with '1' on #user-name
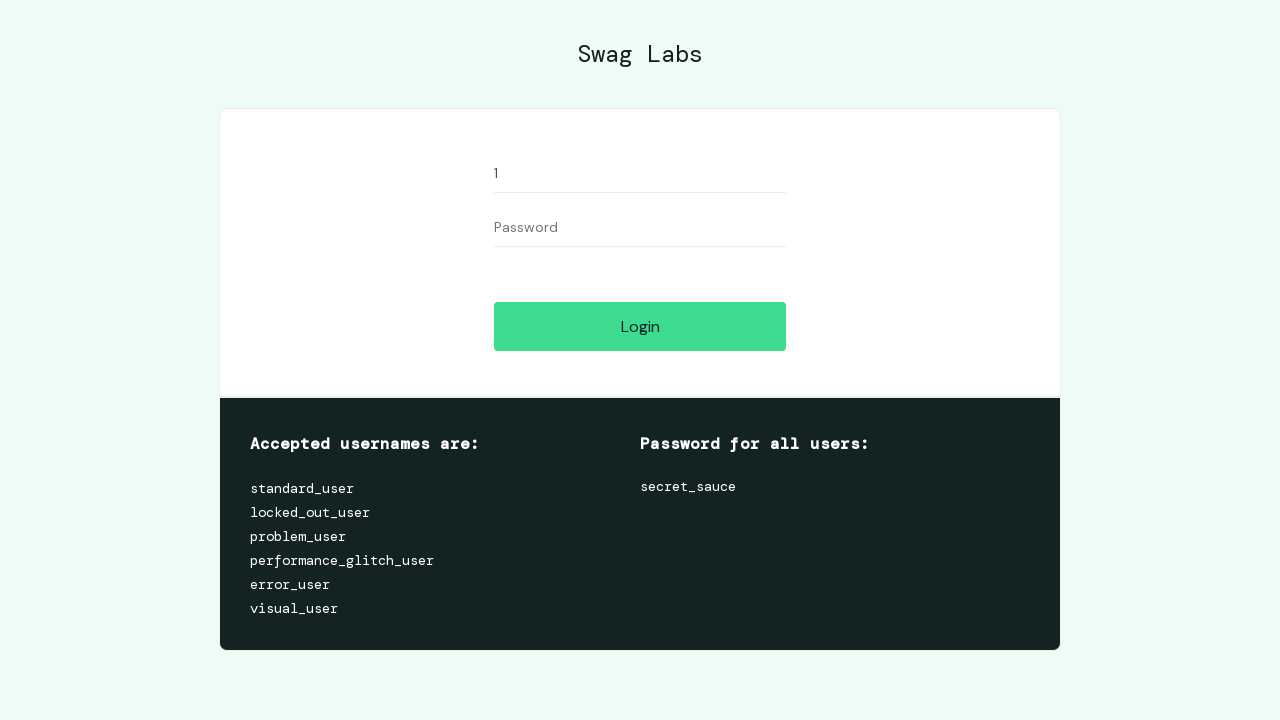

Clicked login button at (640, 326) on #login-button
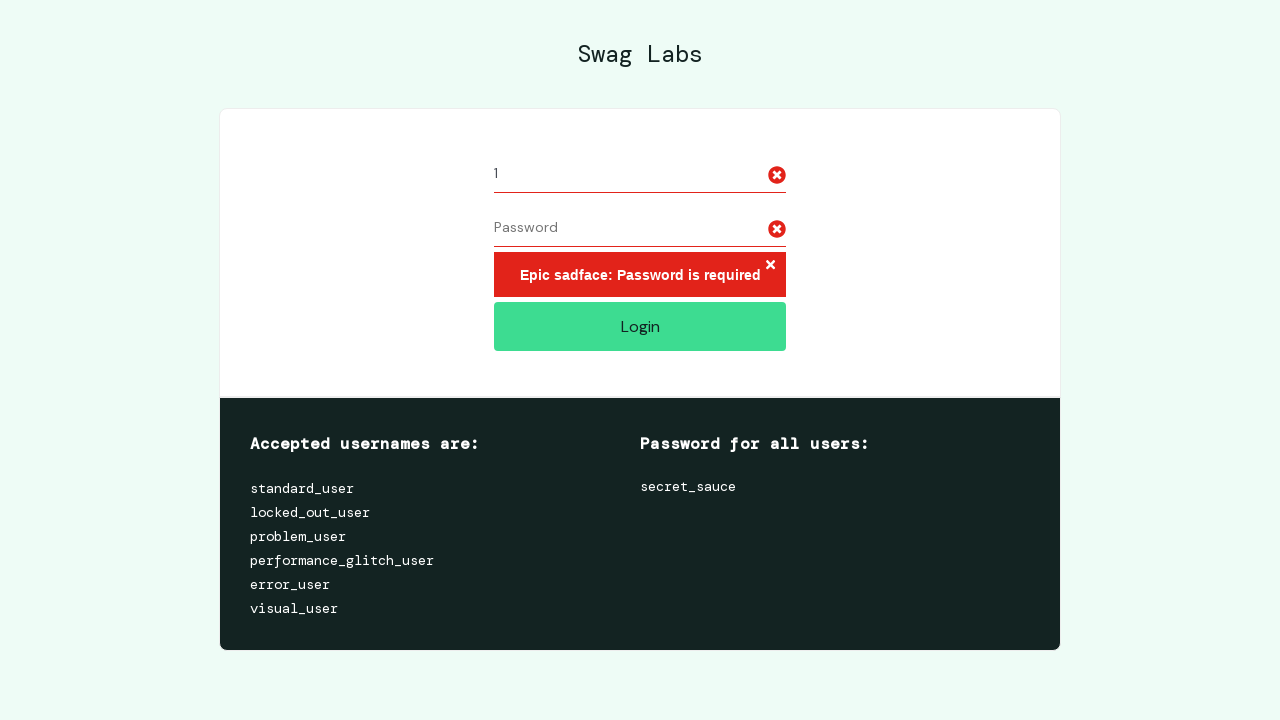

Error message selector loaded
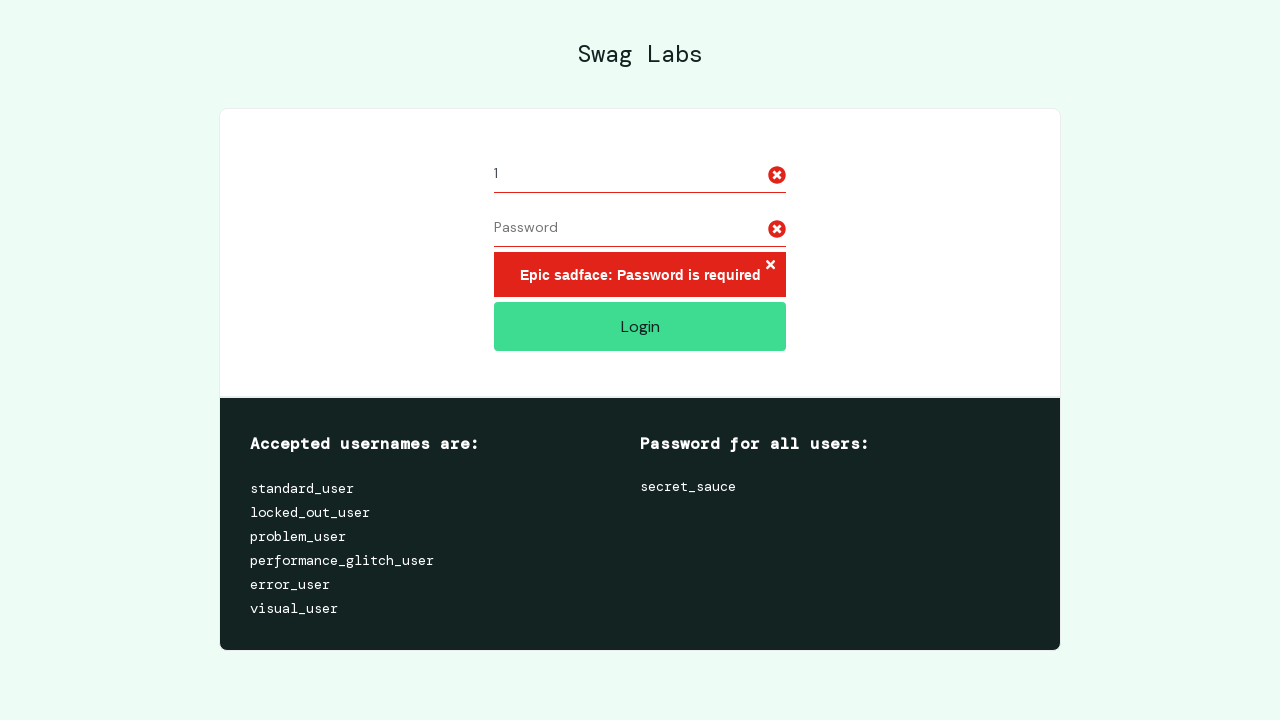

Retrieved error message text
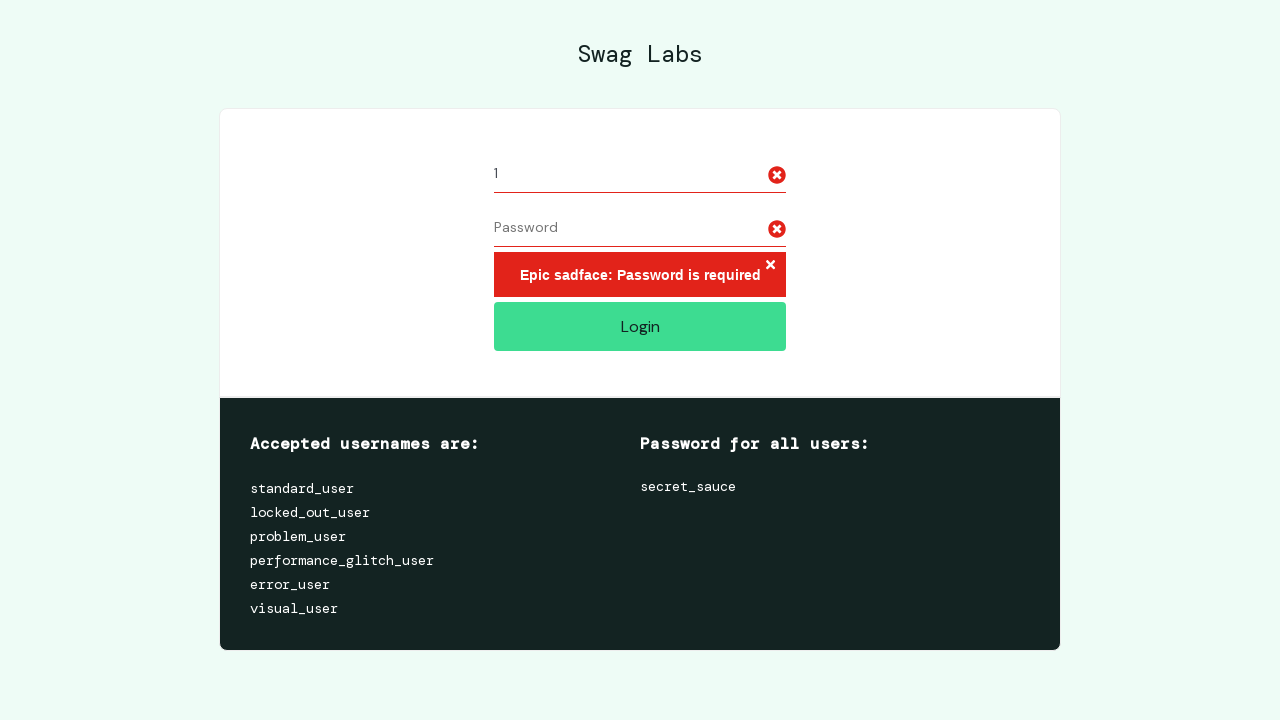

Verified error message matches 'Epic sadface: Password is required'
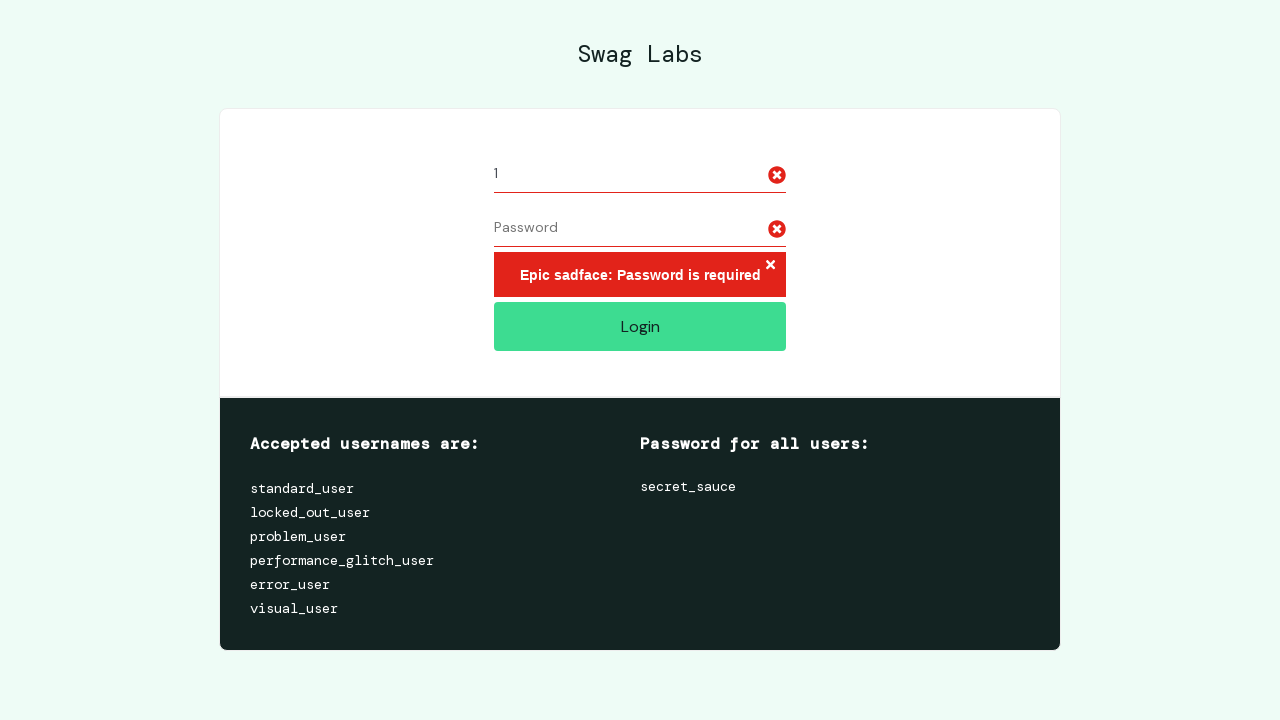

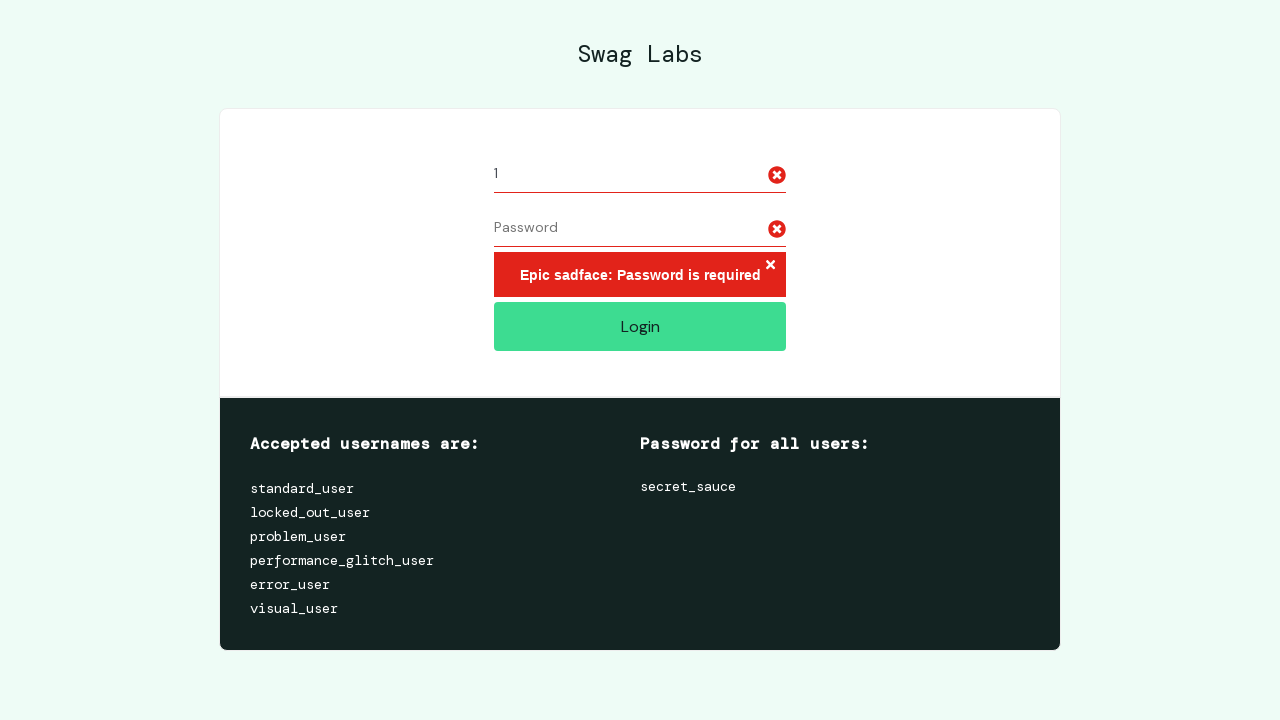